Navigates to a Google Form, selects a radio button option, and clicks the submit button.

Starting URL: https://docs.google.com/forms/d/e/1FAIpQLSeZ6-aP0rMCnhEreGn8aTqQ0AispJZU_ucSm97HXrz_8j3wcg/viewform

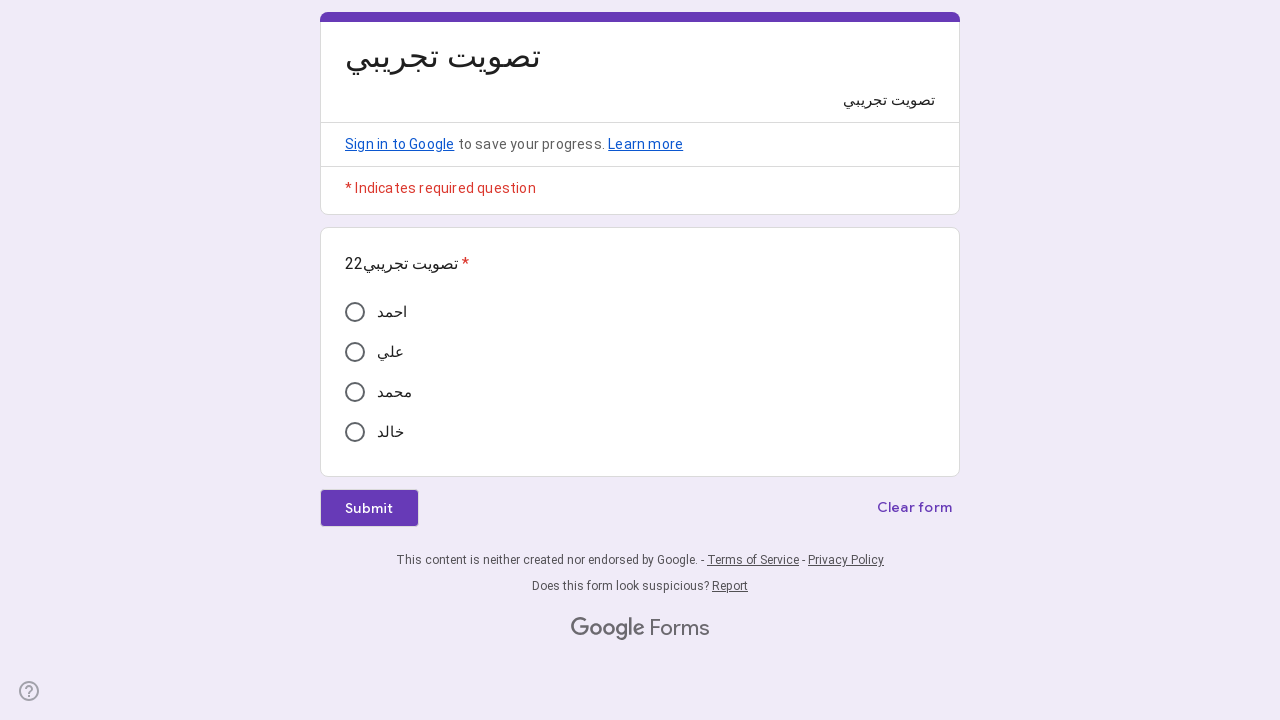

Selected radio button option 'محمد' at (355, 392) on internal:label="\u0645\u062d\u0645\u062f"i
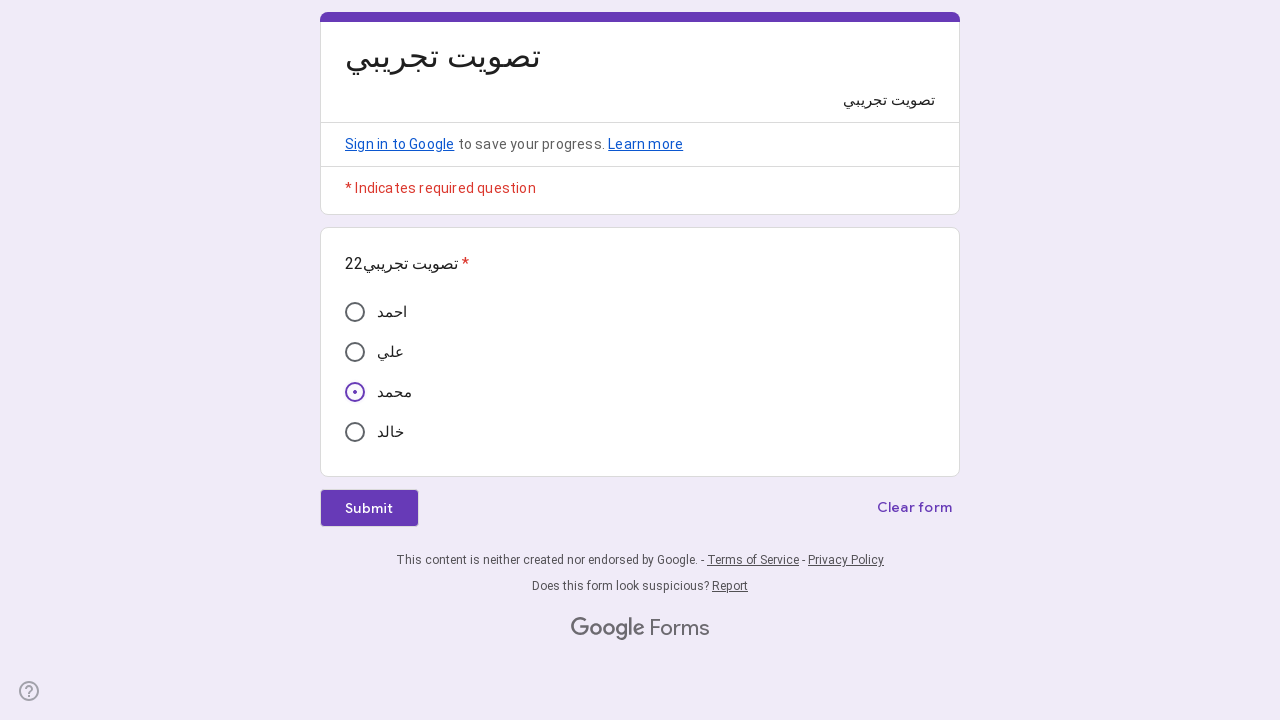

Clicked submit button at (369, 508) on .Y5sE8d
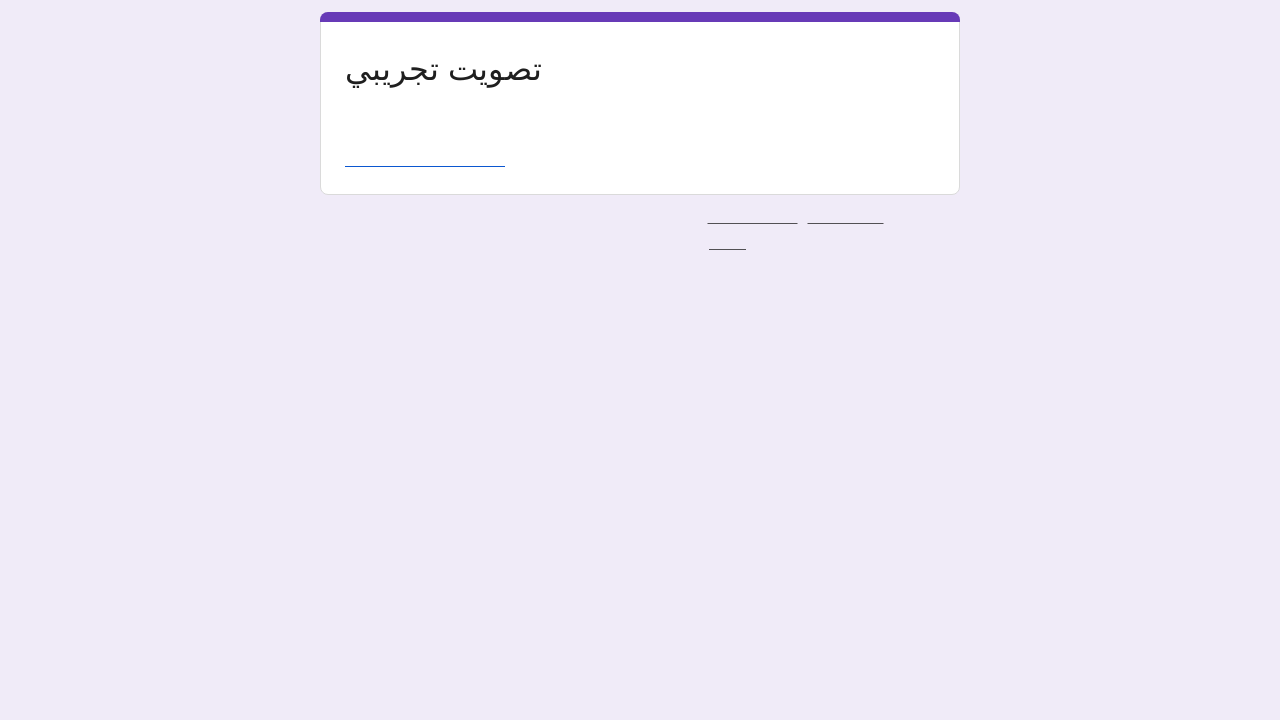

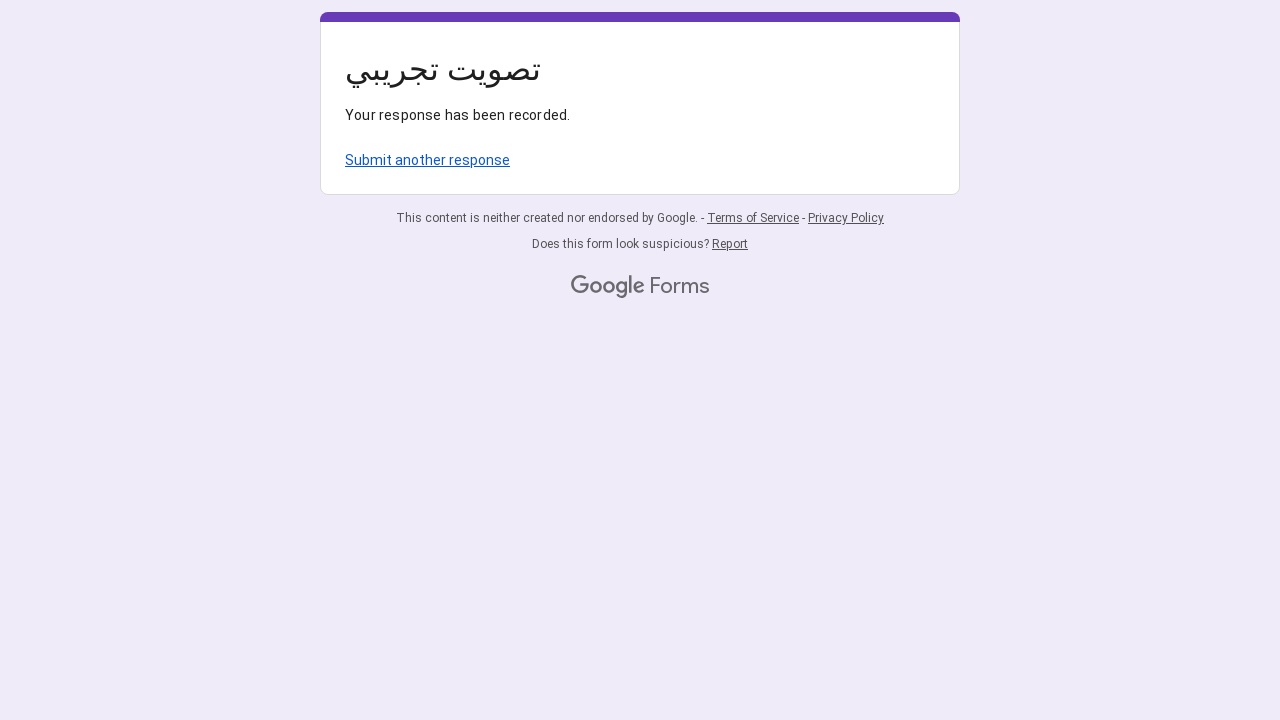